Tests that the complete all checkbox updates state when individual items are completed or cleared

Starting URL: https://demo.playwright.dev/todomvc

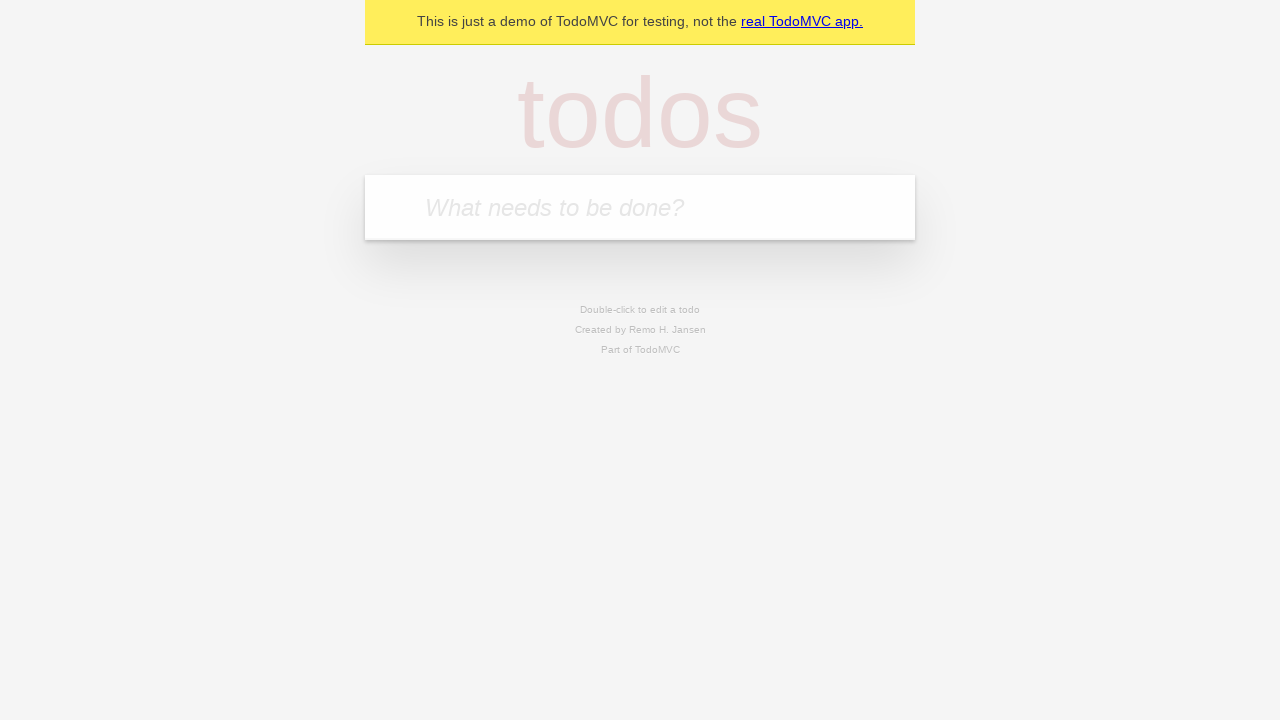

Filled first todo input with 'buy some cheese' on internal:attr=[placeholder="What needs to be done?"i]
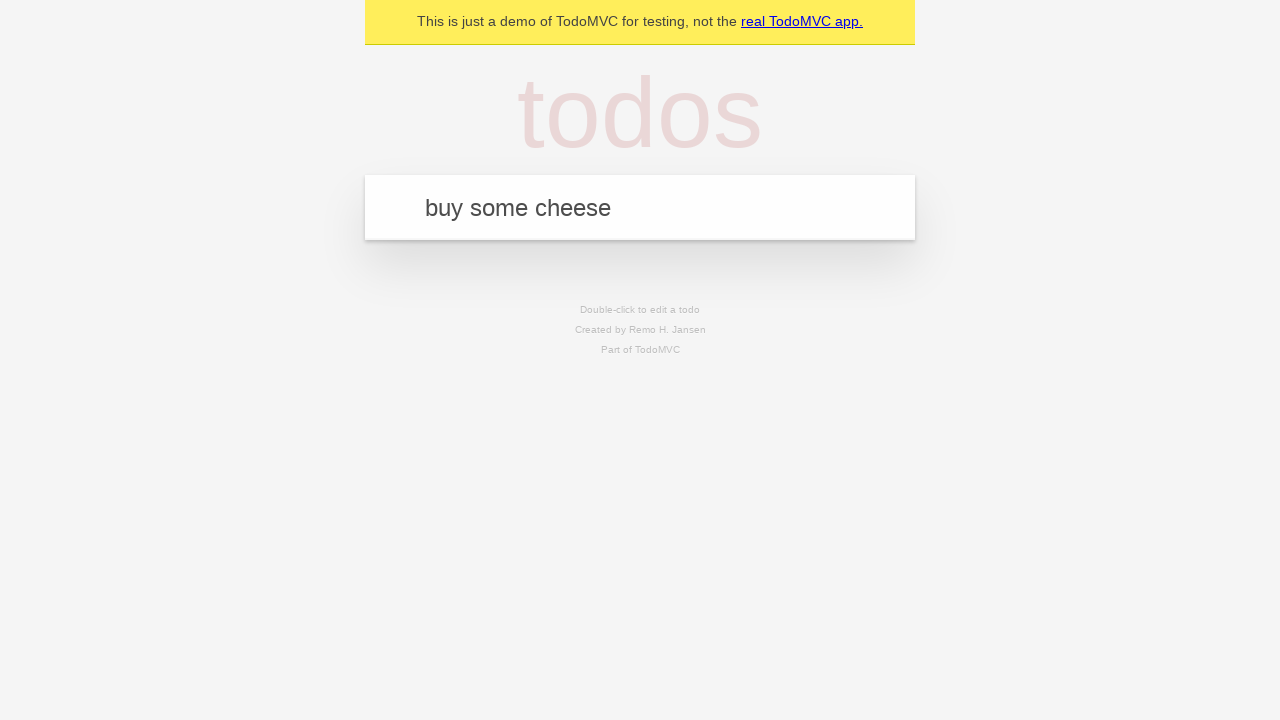

Pressed Enter to create first todo on internal:attr=[placeholder="What needs to be done?"i]
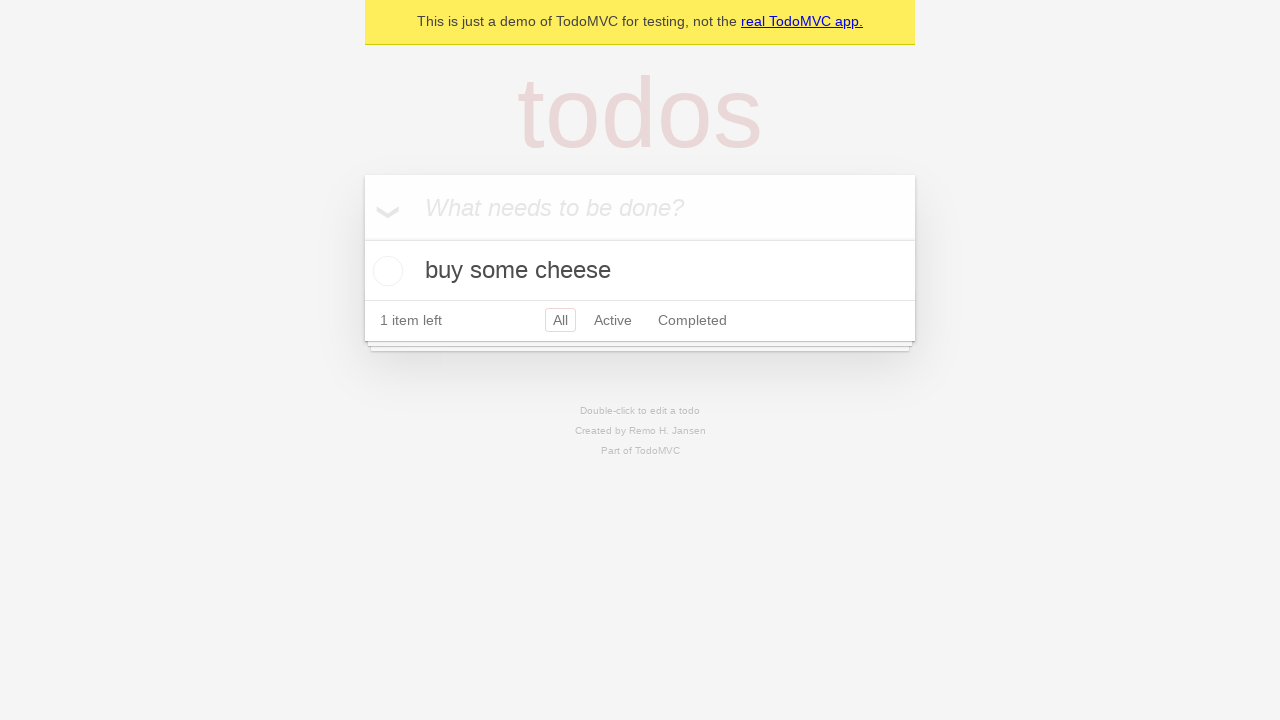

Filled second todo input with 'feed the cat' on internal:attr=[placeholder="What needs to be done?"i]
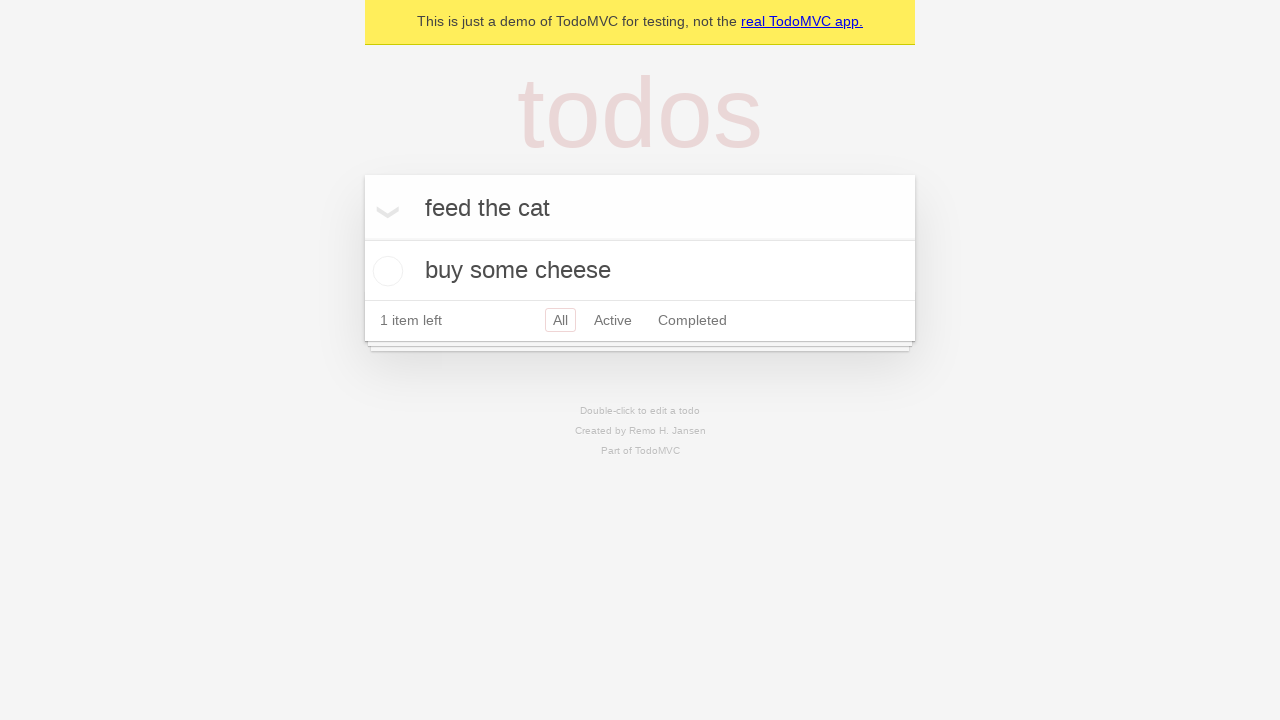

Pressed Enter to create second todo on internal:attr=[placeholder="What needs to be done?"i]
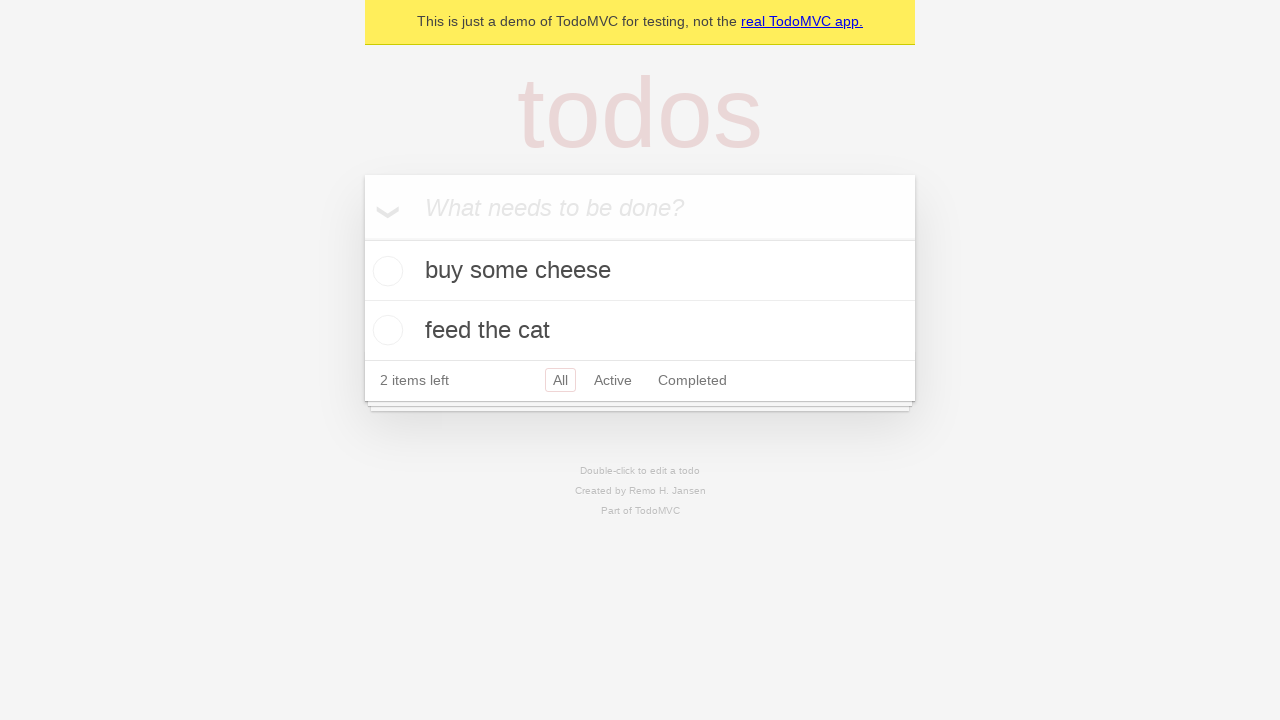

Filled third todo input with 'book a doctors appointment' on internal:attr=[placeholder="What needs to be done?"i]
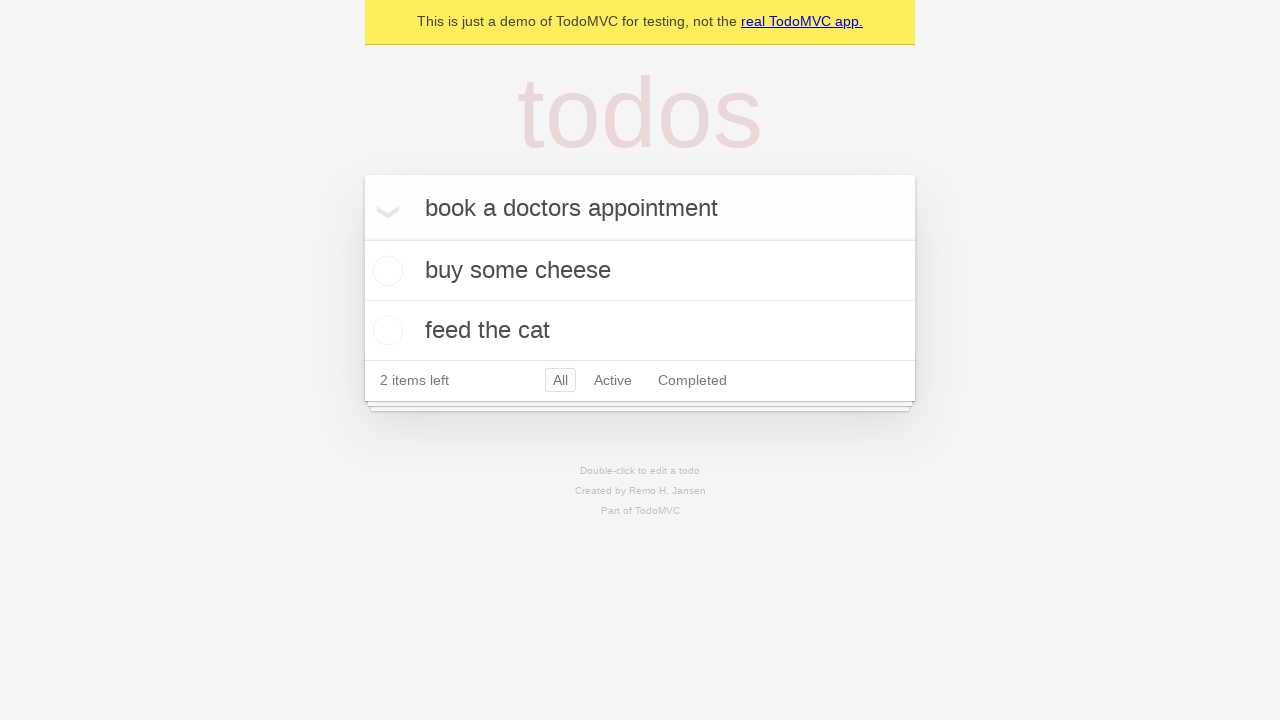

Pressed Enter to create third todo on internal:attr=[placeholder="What needs to be done?"i]
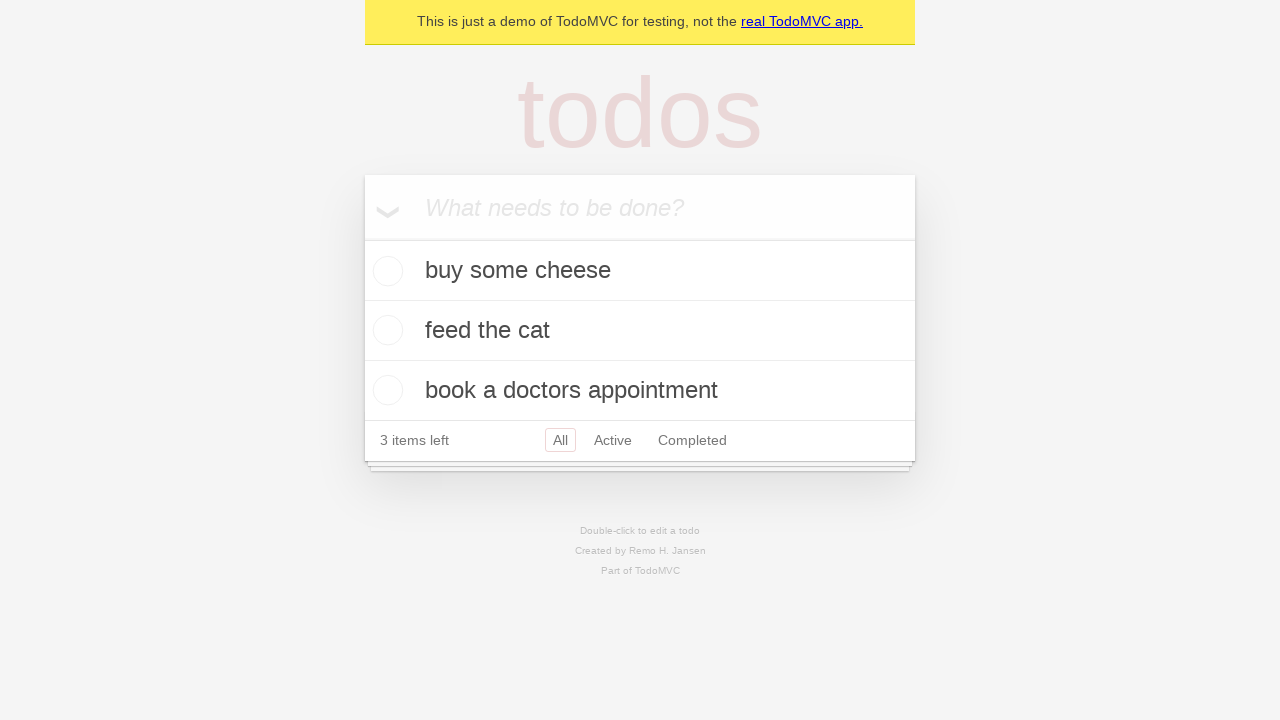

All three todos have been created and rendered
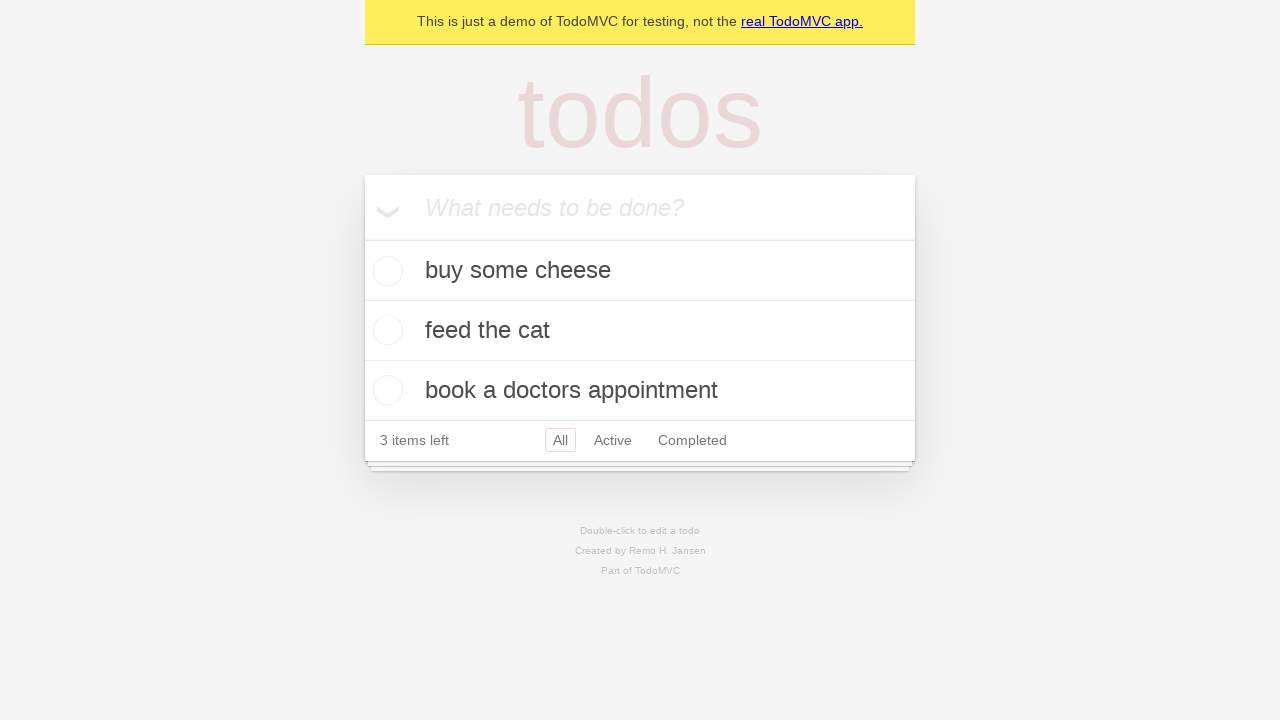

Clicked 'Mark all as complete' checkbox to complete all todos at (362, 238) on internal:label="Mark all as complete"i
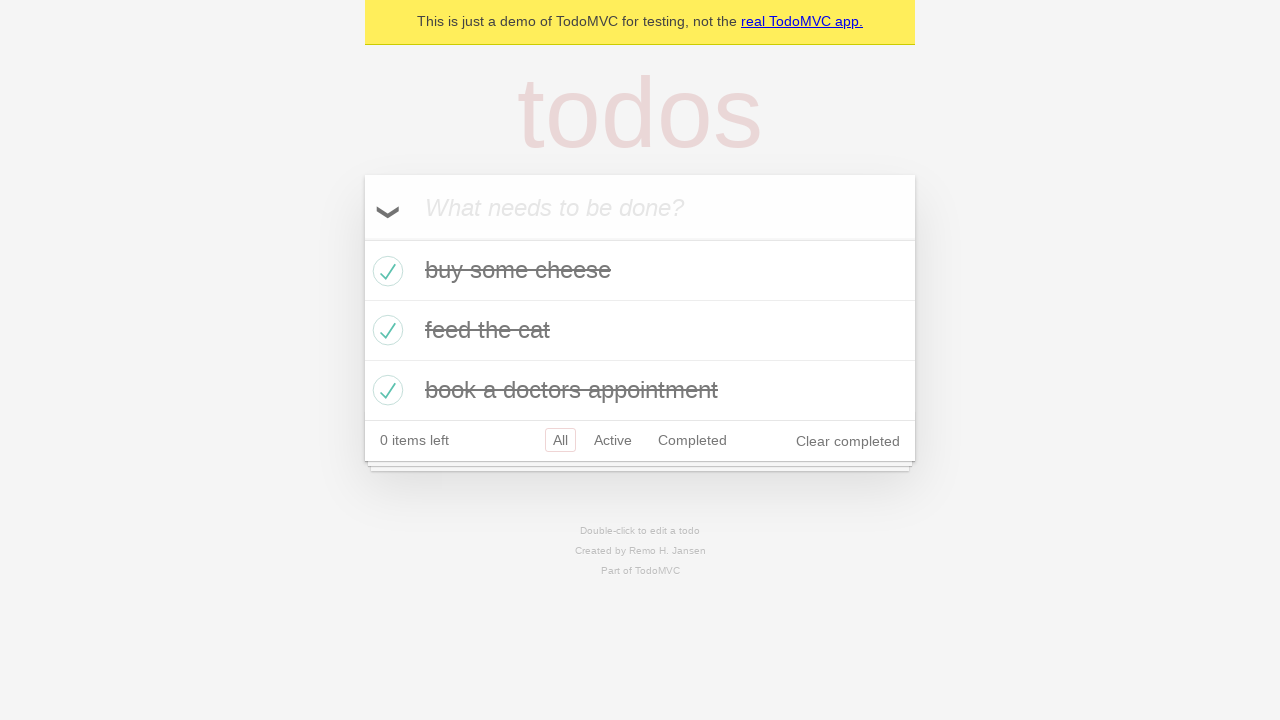

Unchecked the first todo checkbox to mark it as incomplete at (385, 271) on internal:testid=[data-testid="todo-item"s] >> nth=0 >> internal:role=checkbox
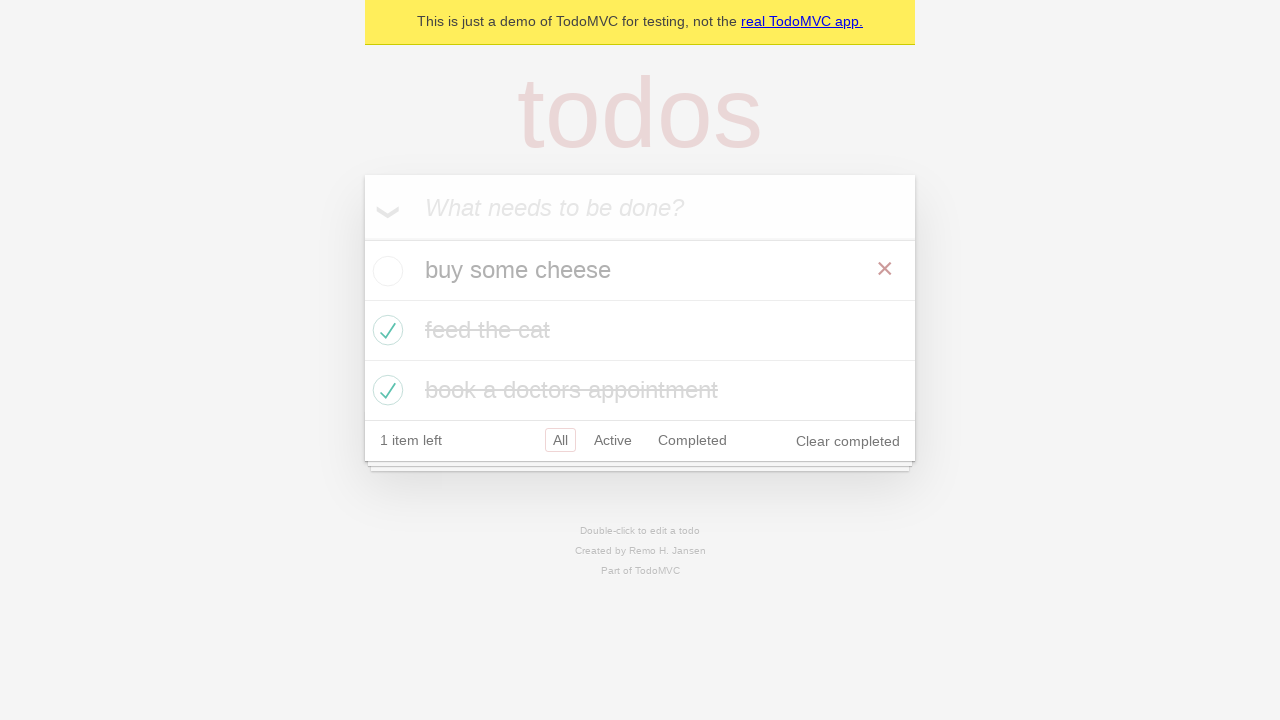

Re-checked the first todo checkbox to mark it as complete at (385, 271) on internal:testid=[data-testid="todo-item"s] >> nth=0 >> internal:role=checkbox
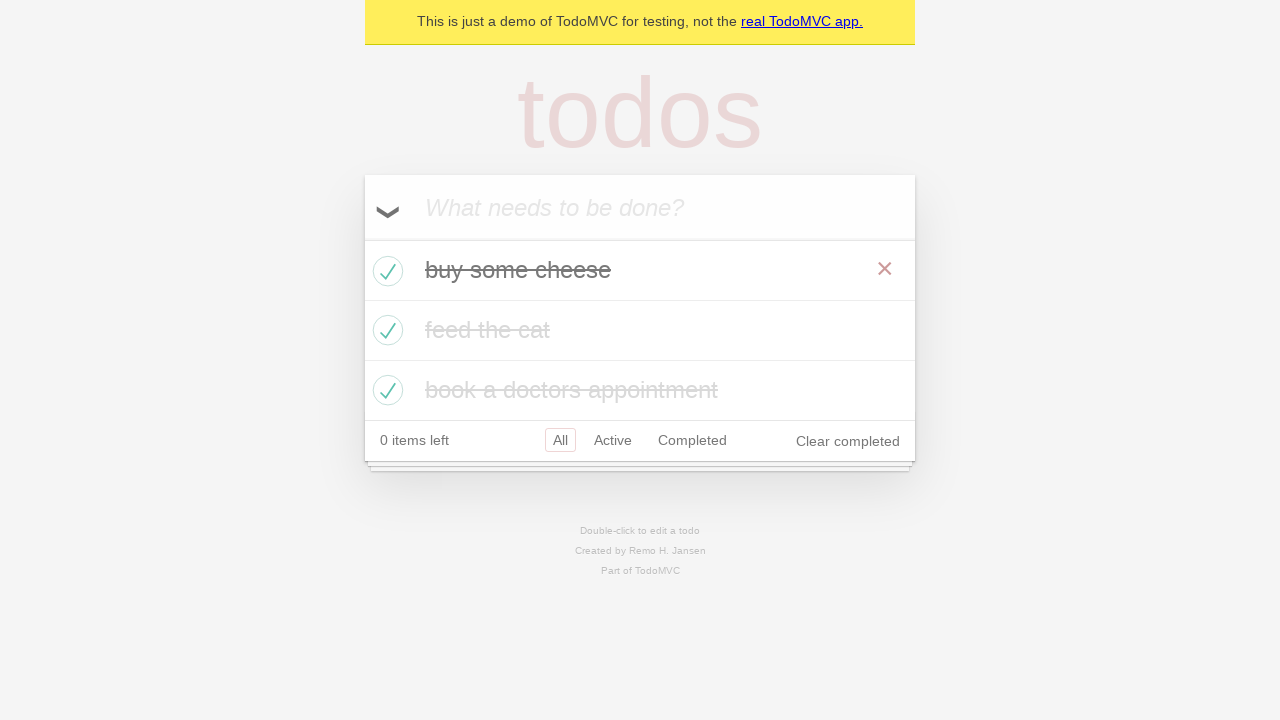

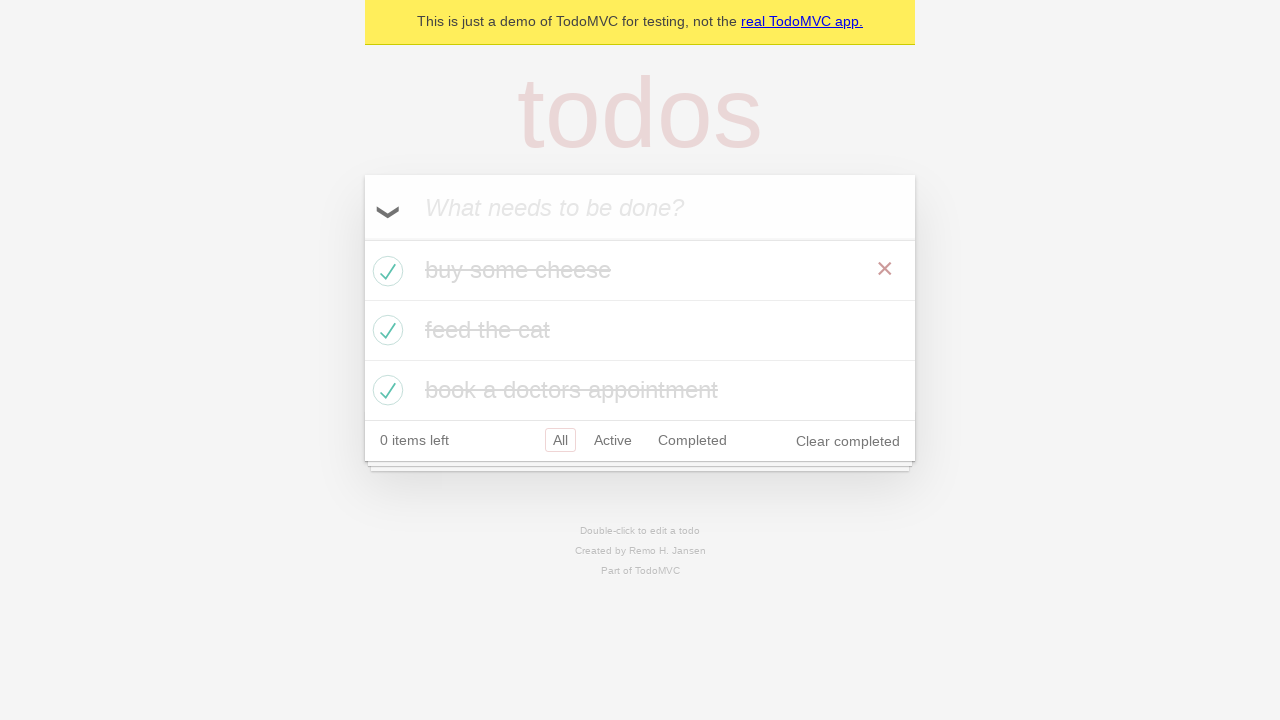